Tests a wait scenario by waiting for a verify button to become clickable, clicking it, and verifying that a success message is displayed.

Starting URL: http://suninjuly.github.io/wait2.html

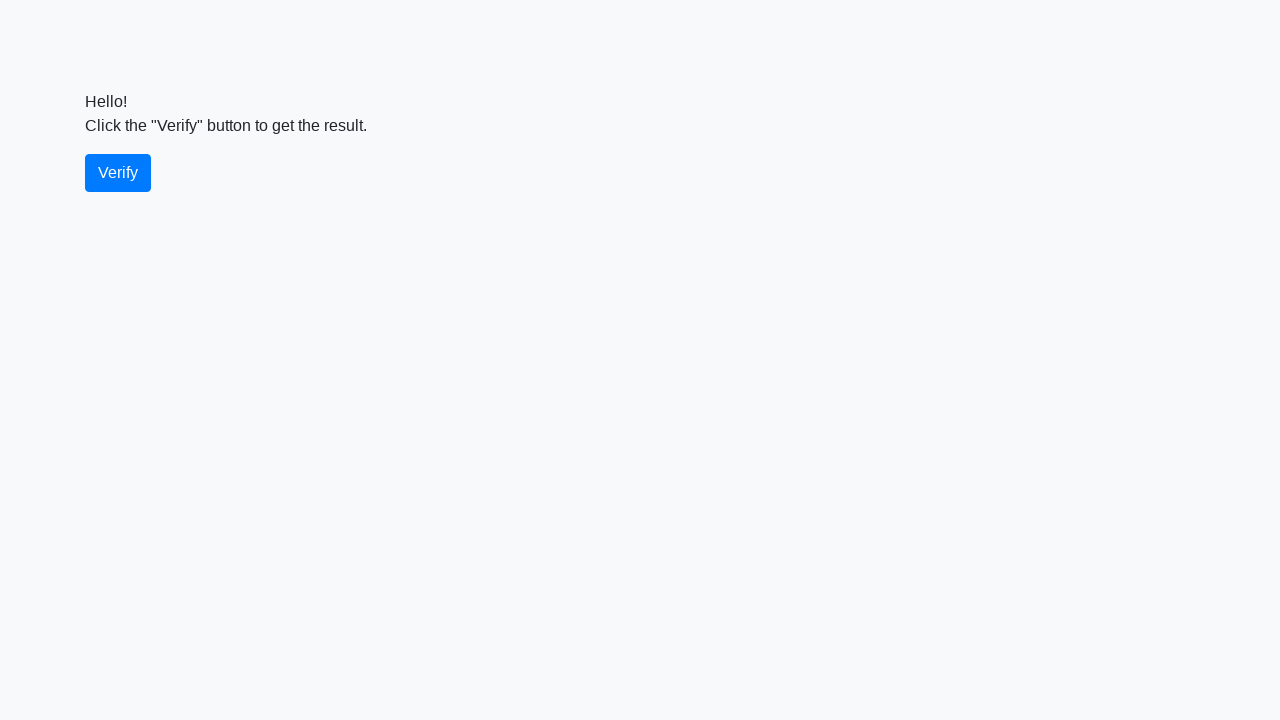

Waited for verify button to become visible
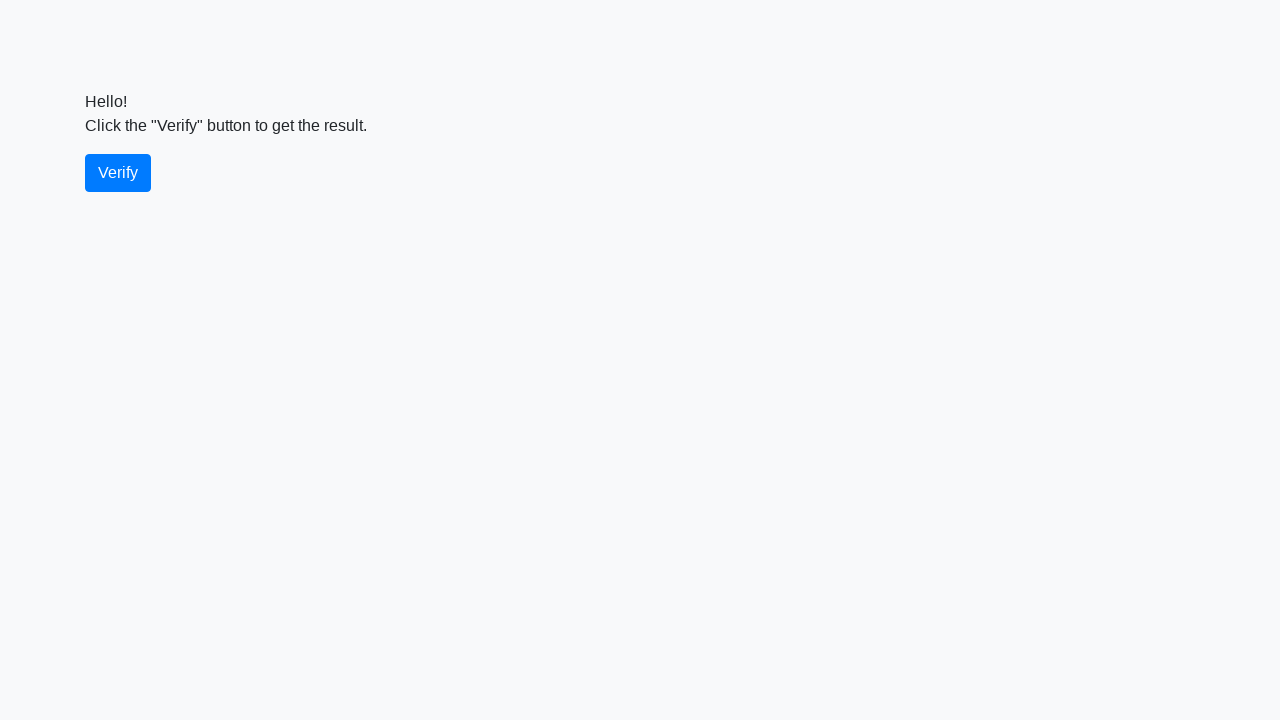

Clicked the verify button at (118, 173) on #verify
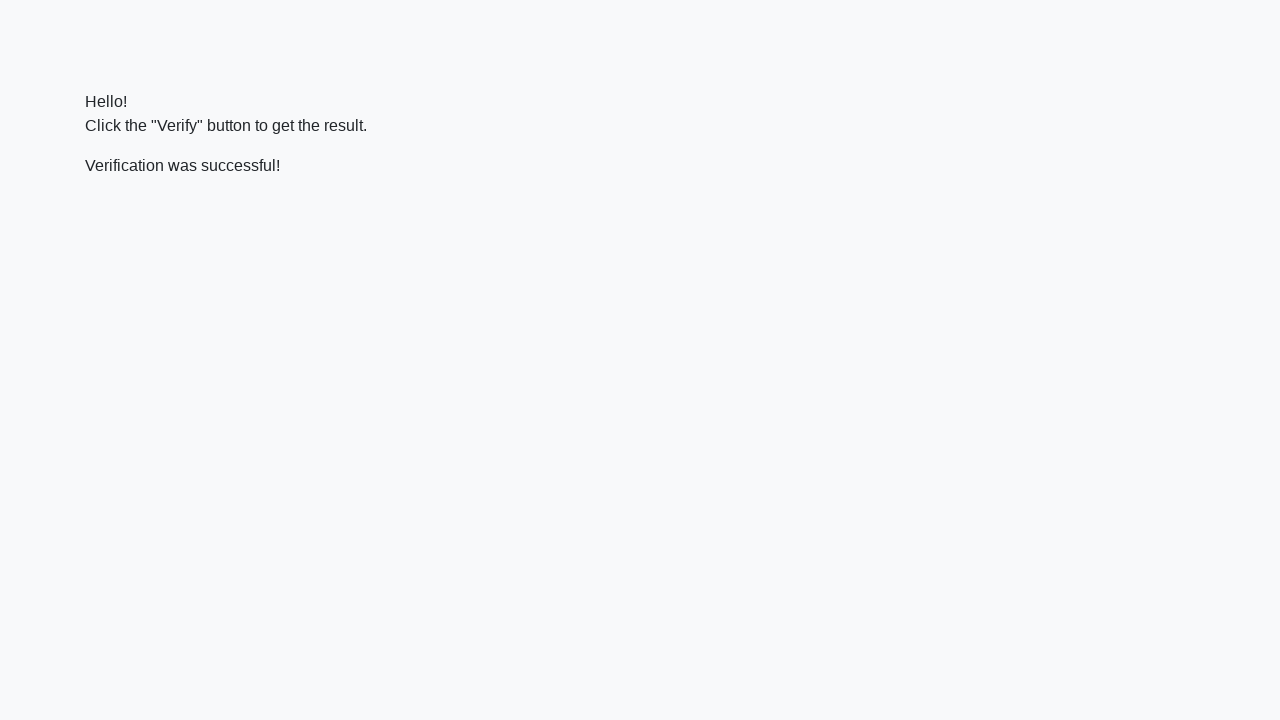

Waited for success message to become visible
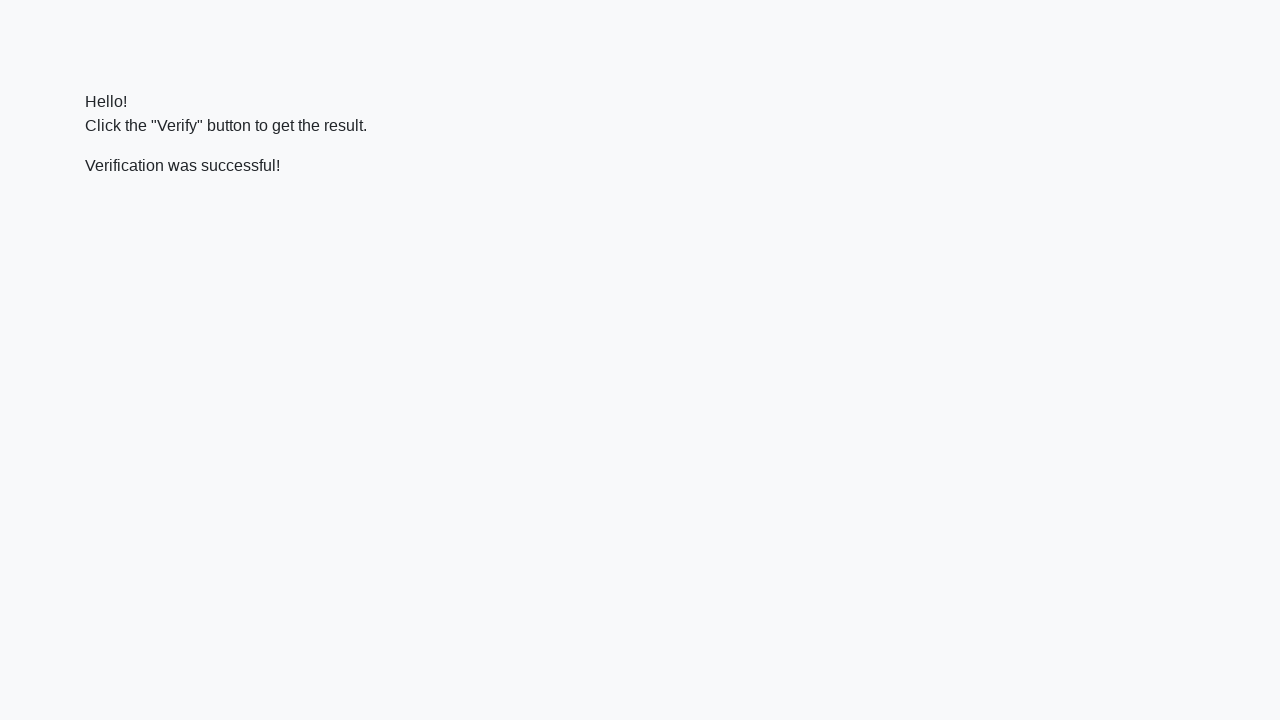

Verified that success message contains 'successful'
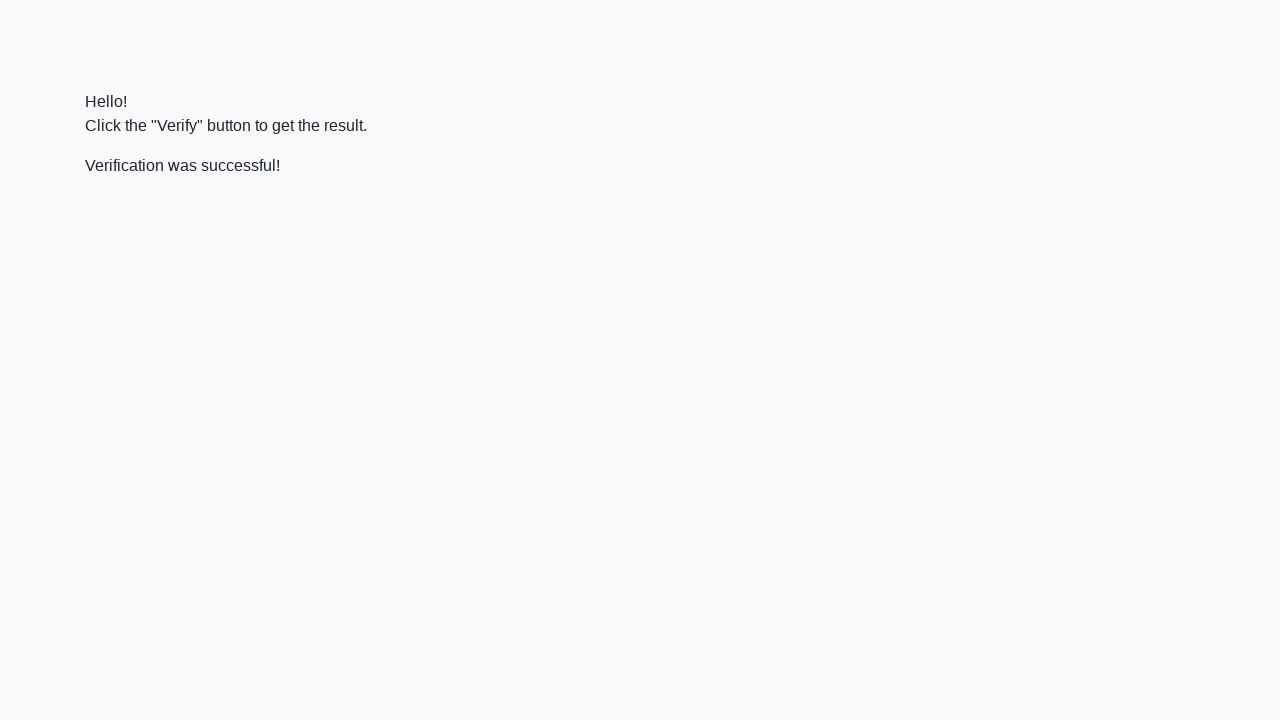

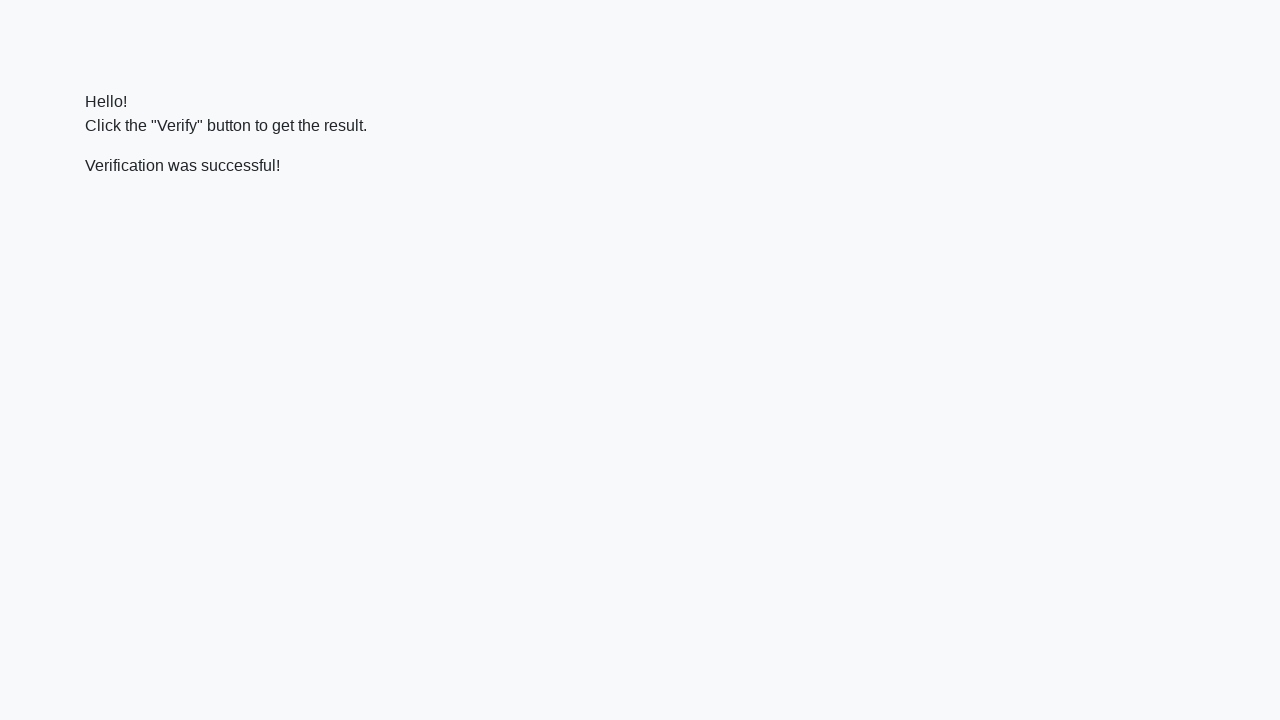